Basic test that navigates to Rahul Shetty Academy website and verifies the page loads

Starting URL: https://rahulshettyacademy.com

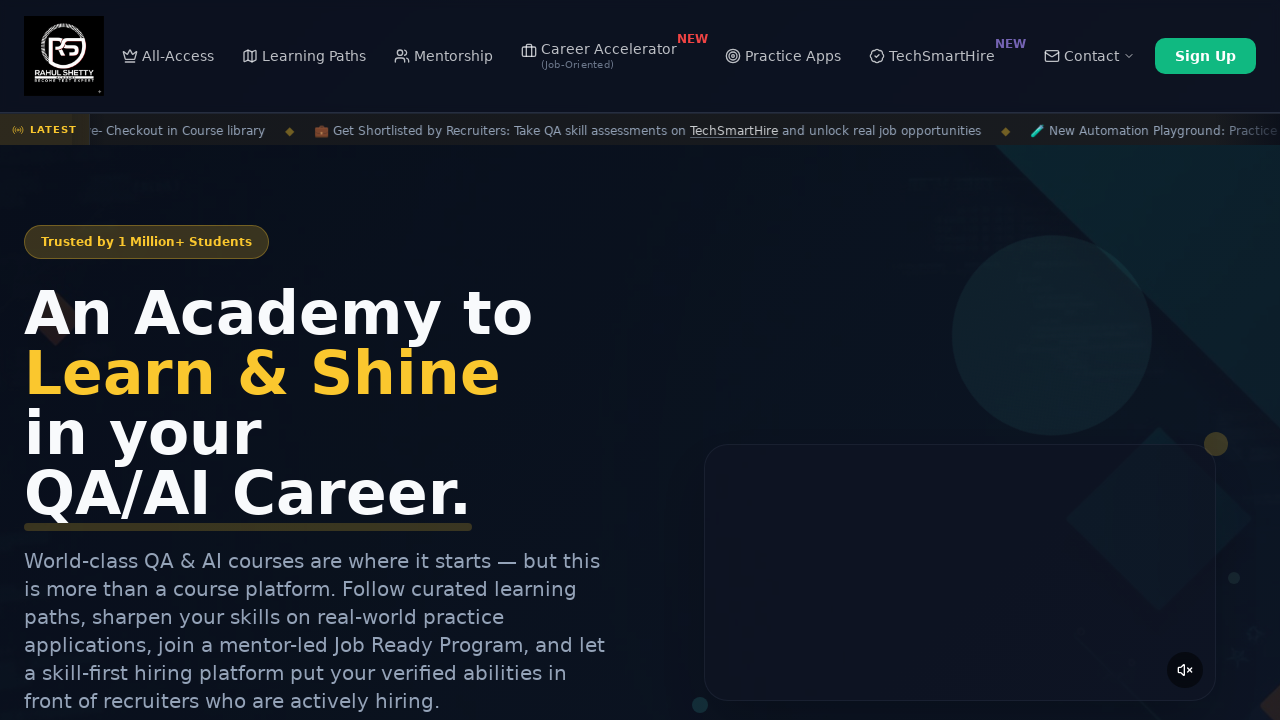

Page DOM content loaded
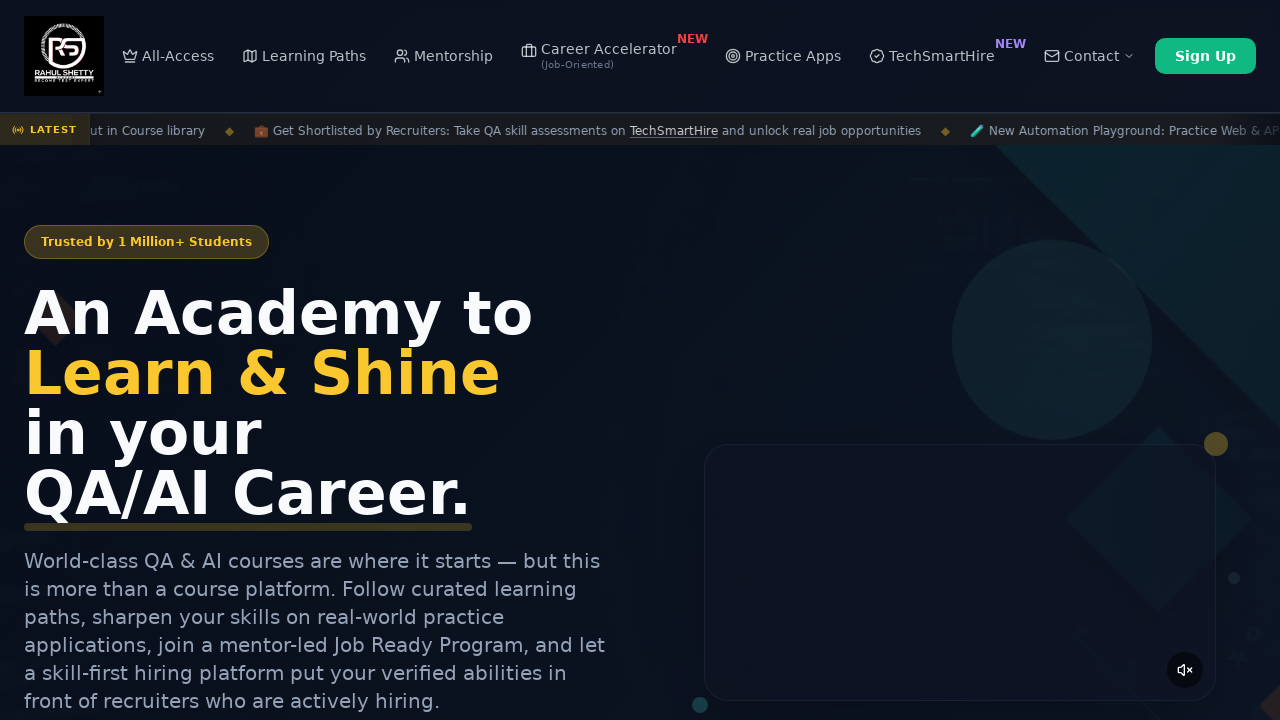

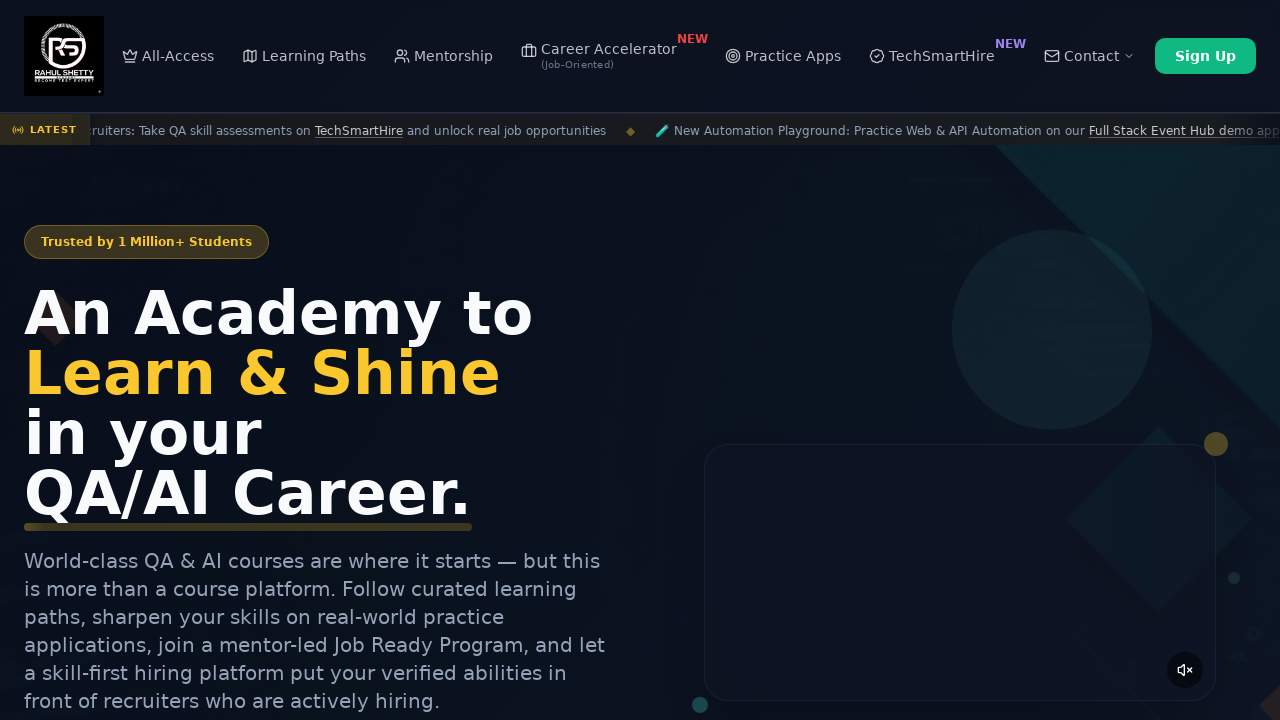